Tests file download functionality by clicking on a logo.png link and verifying the download

Starting URL: https://the-internet.herokuapp.com/download

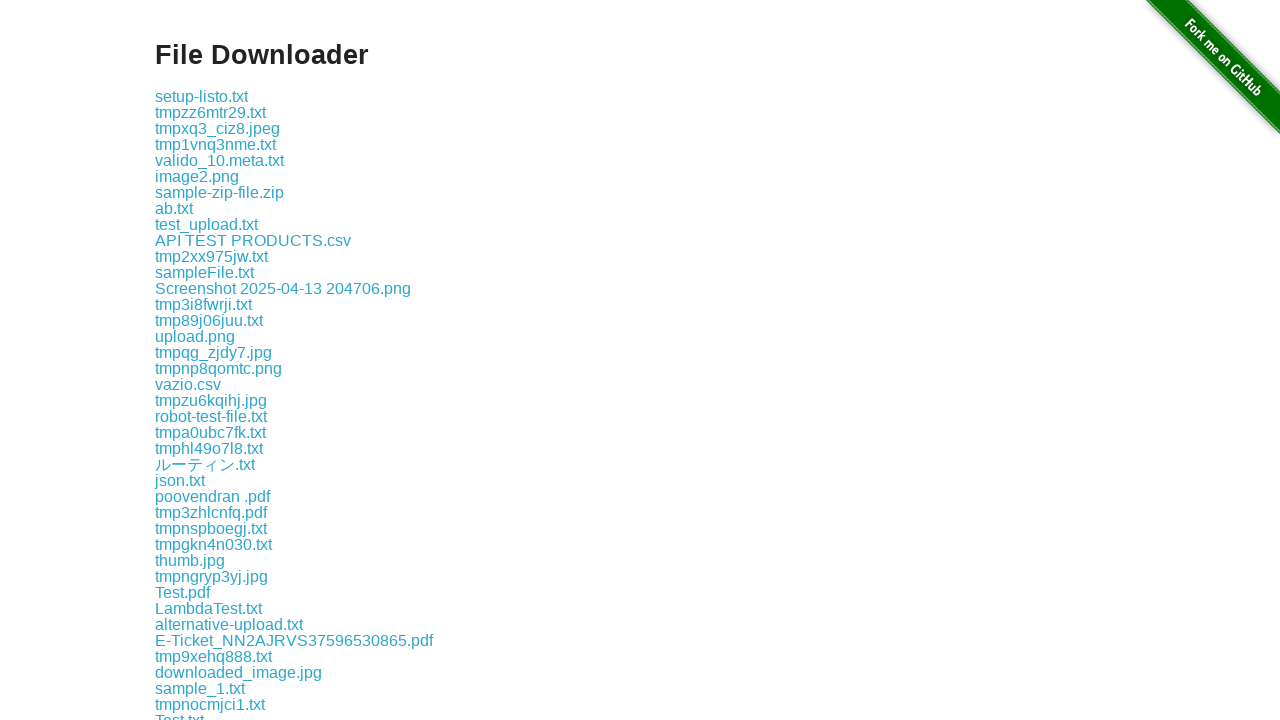

Clicked on logo.png download link at (219, 360) on a:has-text('logo.png')
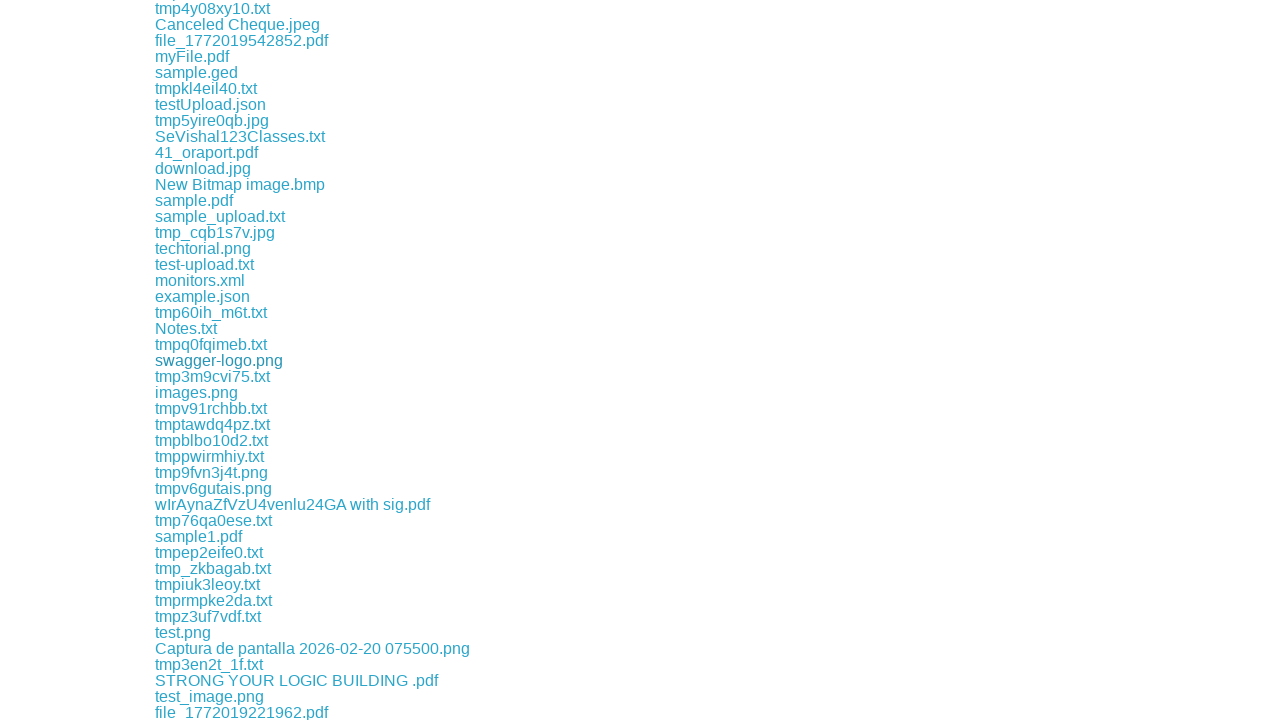

Initiated download and waited for logo.png file at (219, 360) on a:has-text('logo.png')
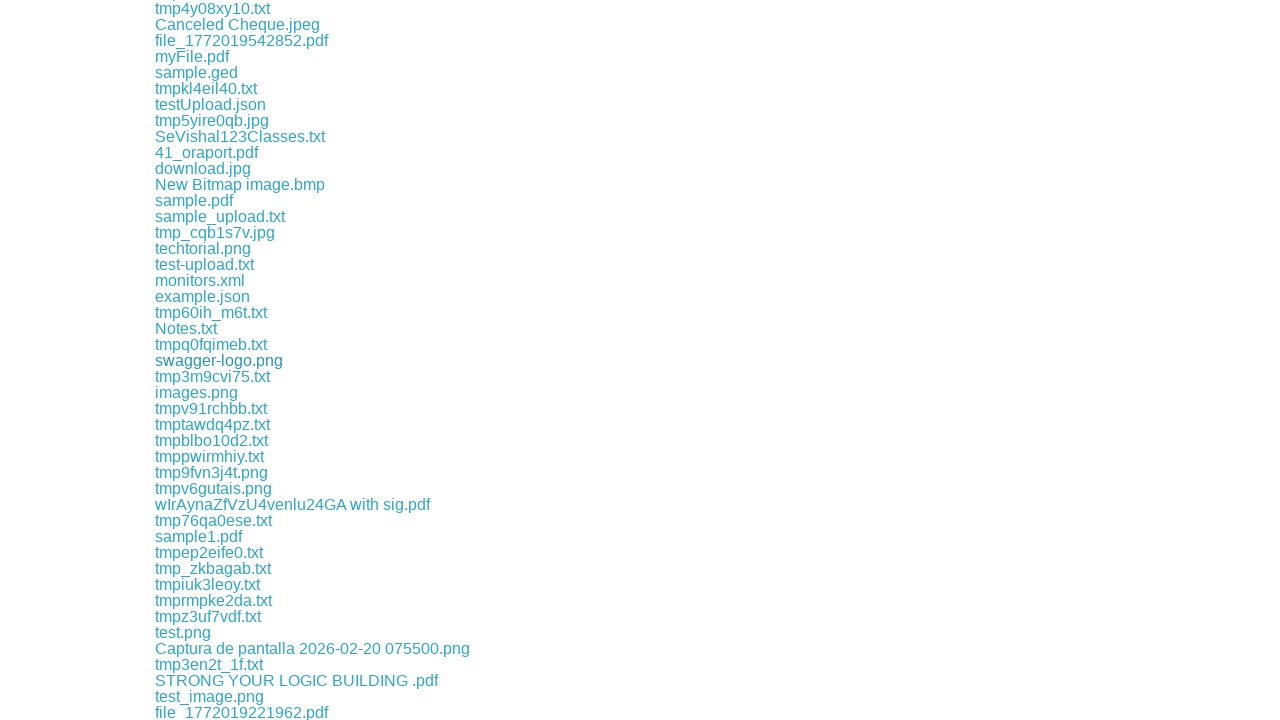

Download completed successfully
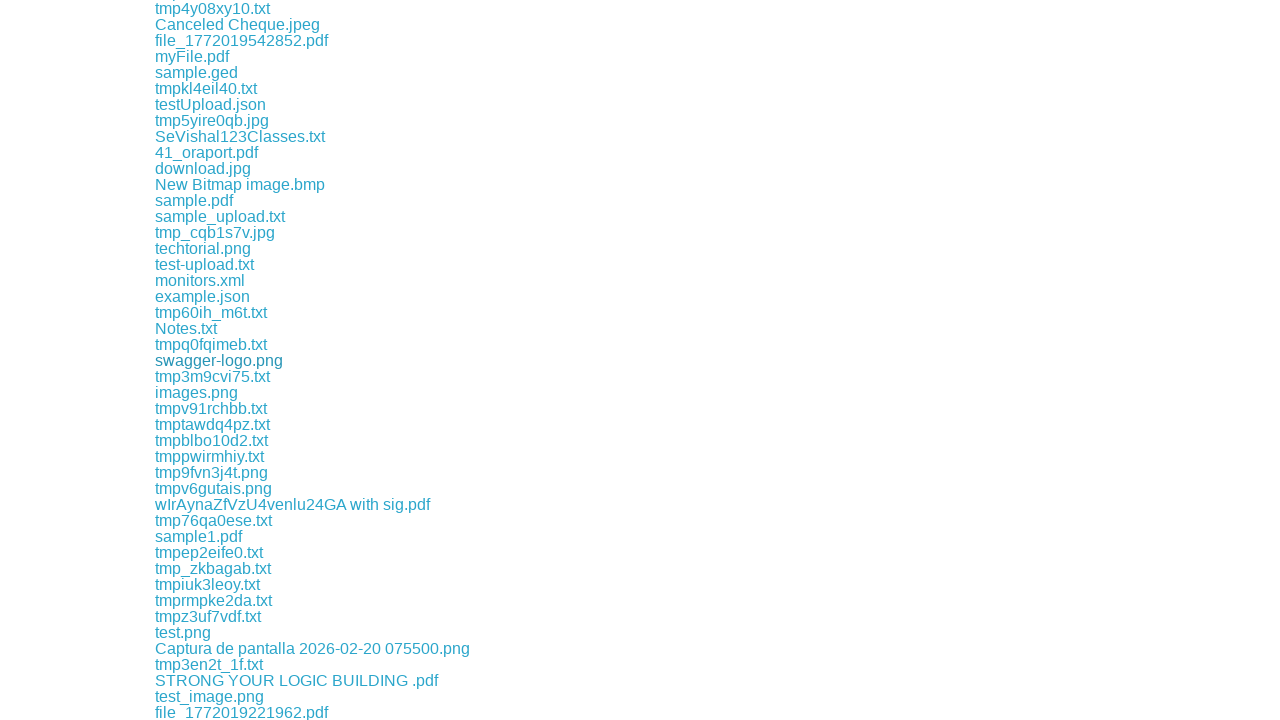

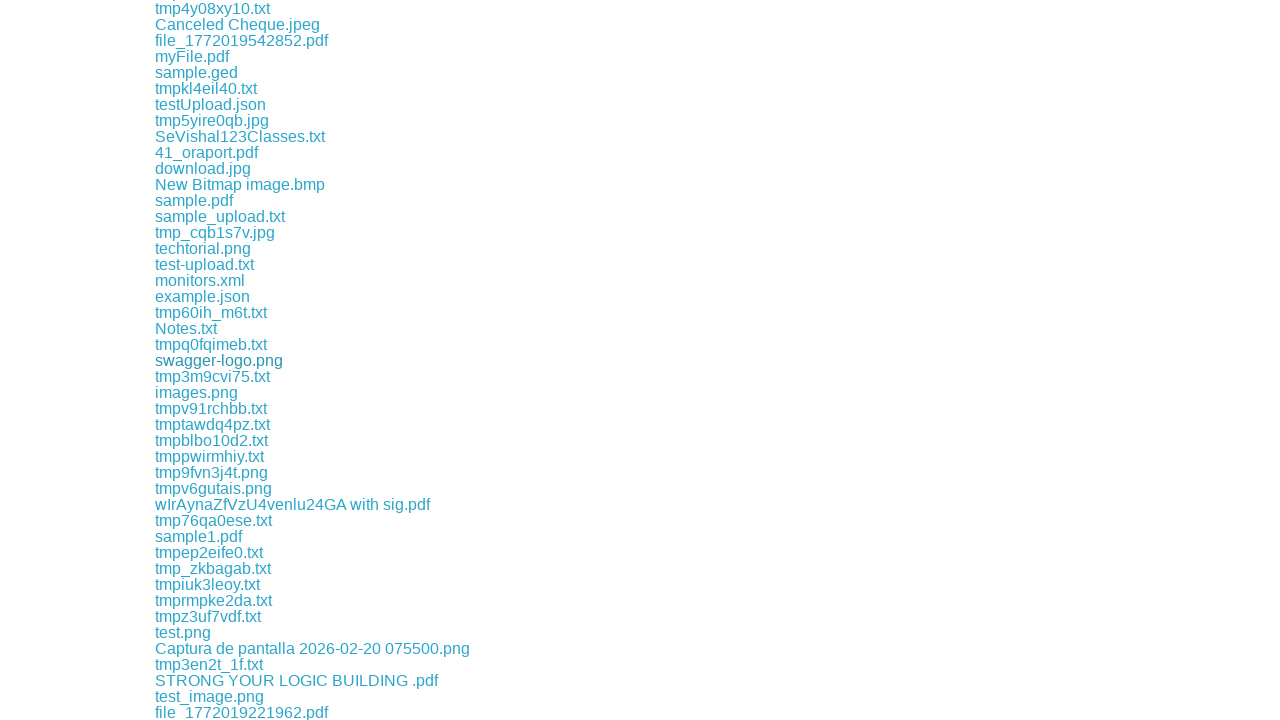